Tests that clicking the "About" link in the navbar navigates to the About page

Starting URL: https://sweetshop.netlify.app/

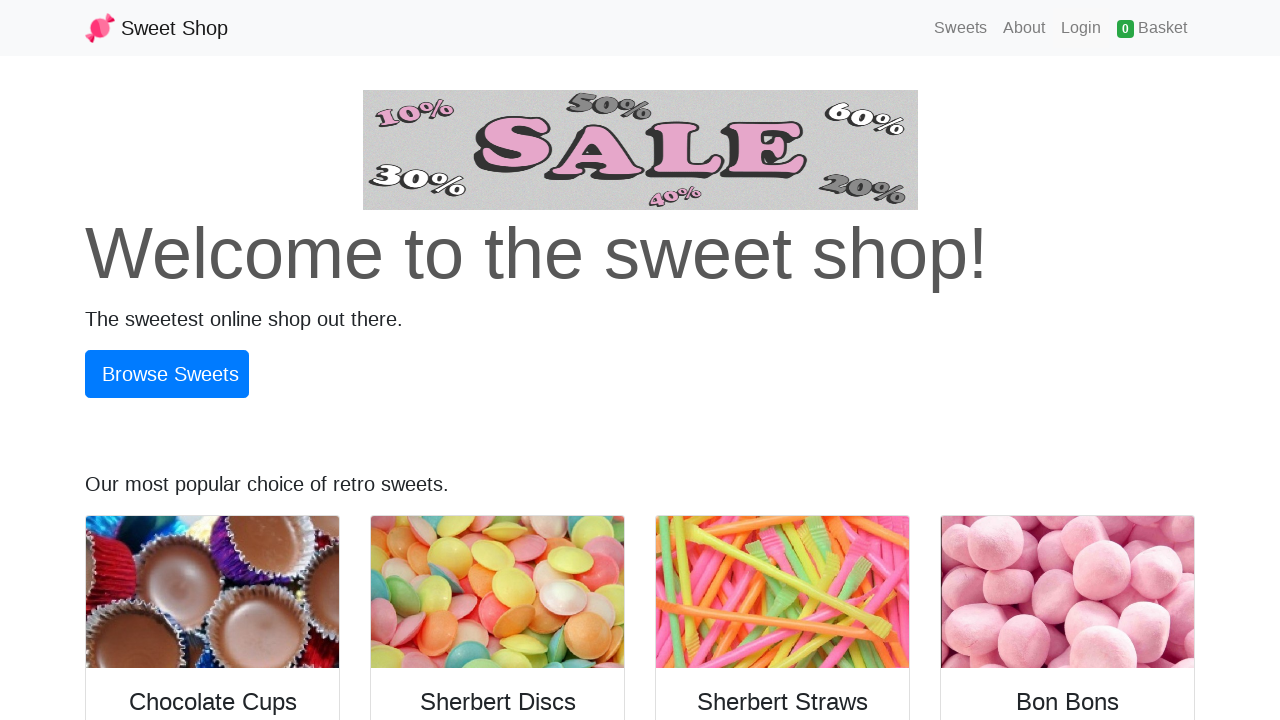

Clicked the About link in navbar at (1024, 28) on internal:role=link[name="About"s]
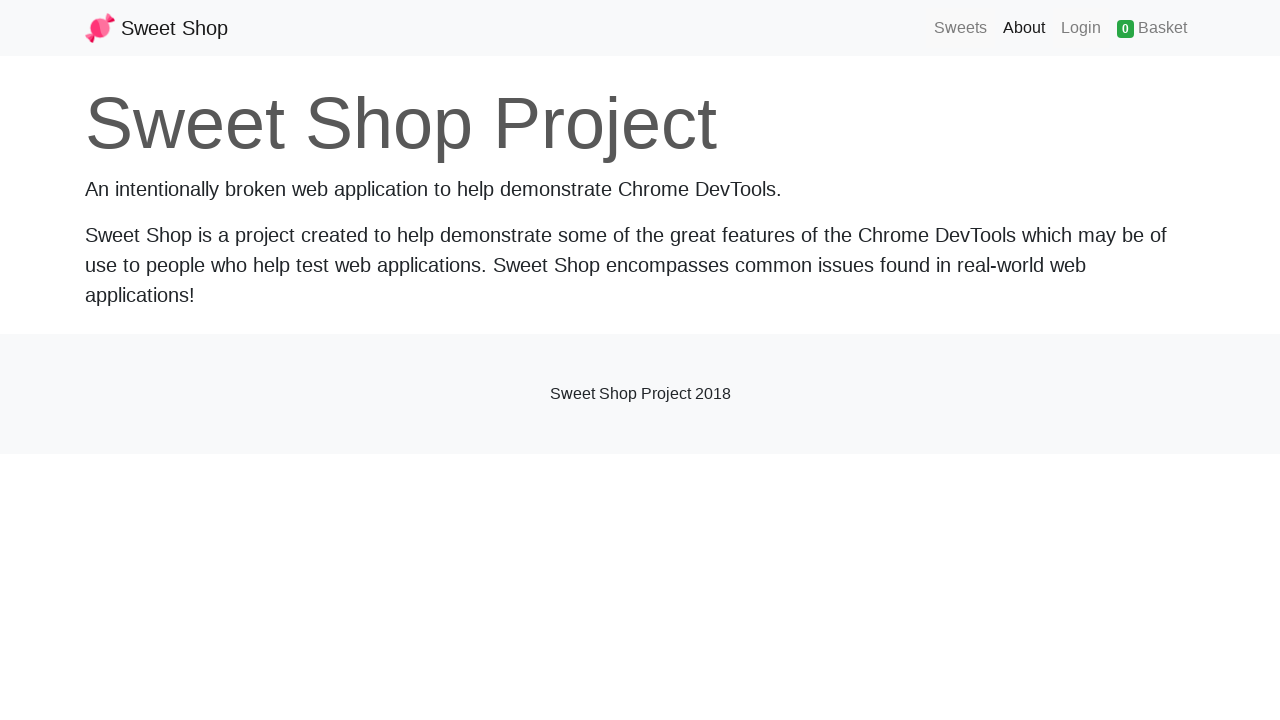

Verified 'Sweet Shop Project' heading is visible on About page
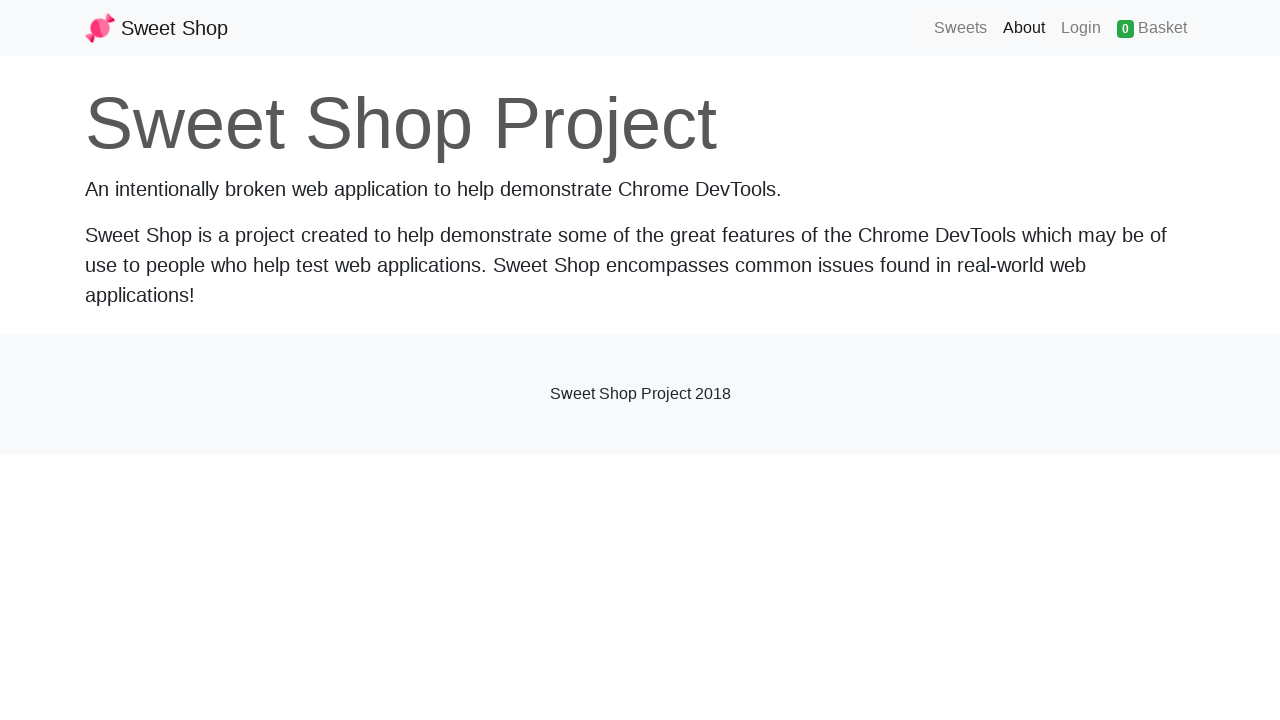

Verified page URL is https://sweetshop.netlify.app/about
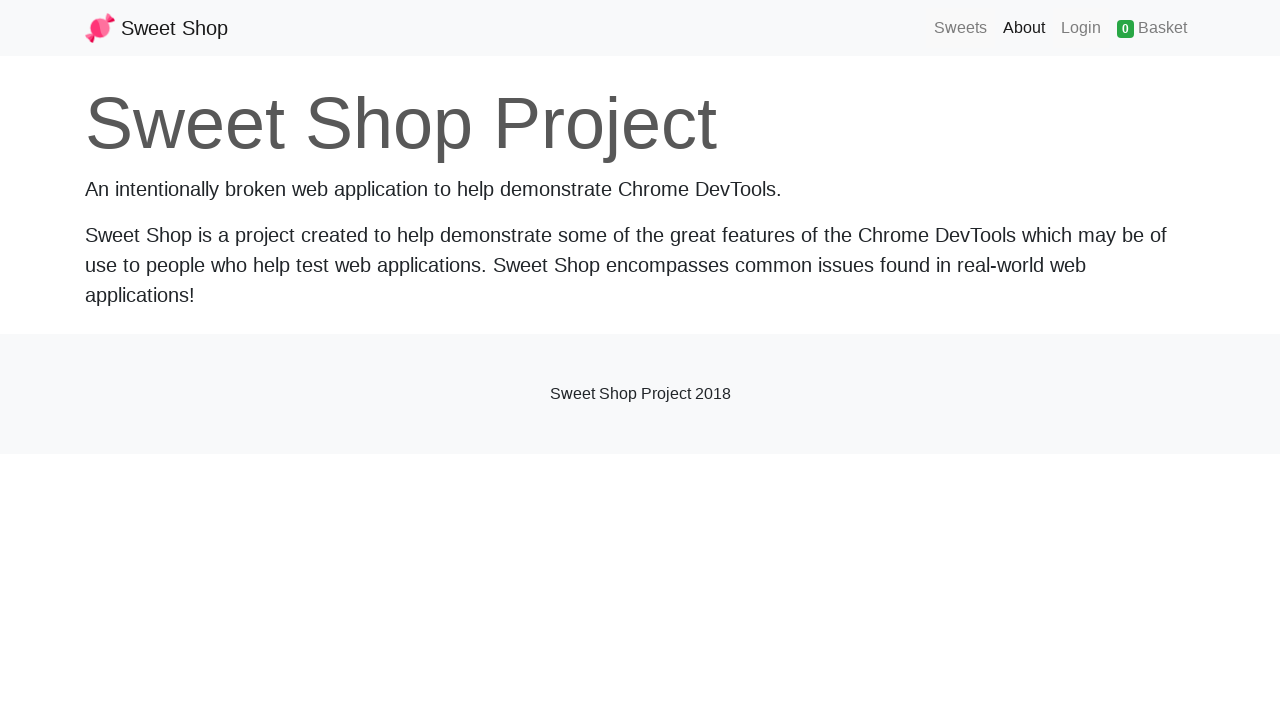

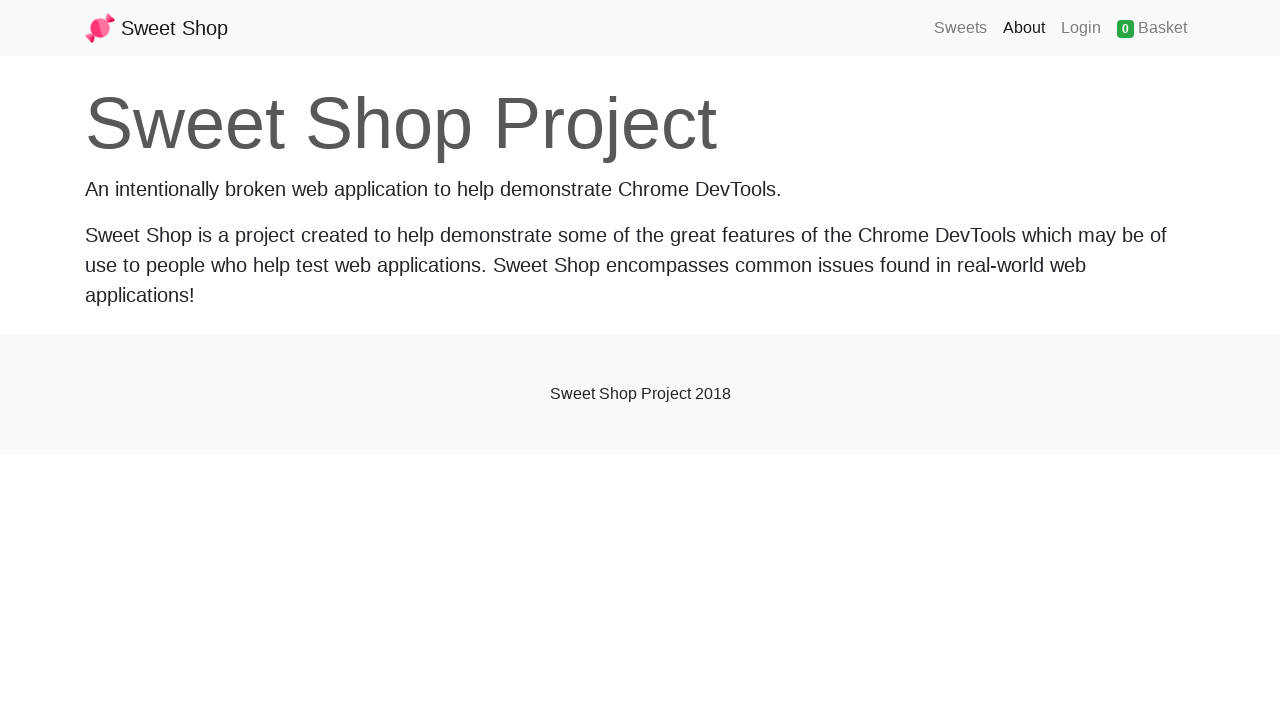